Tests a slow calculator application by setting a delay, clicking calculator buttons to perform 7+8, and verifying the result equals 15

Starting URL: https://bonigarcia.dev/selenium-webdriver-java/slow-calculator.html

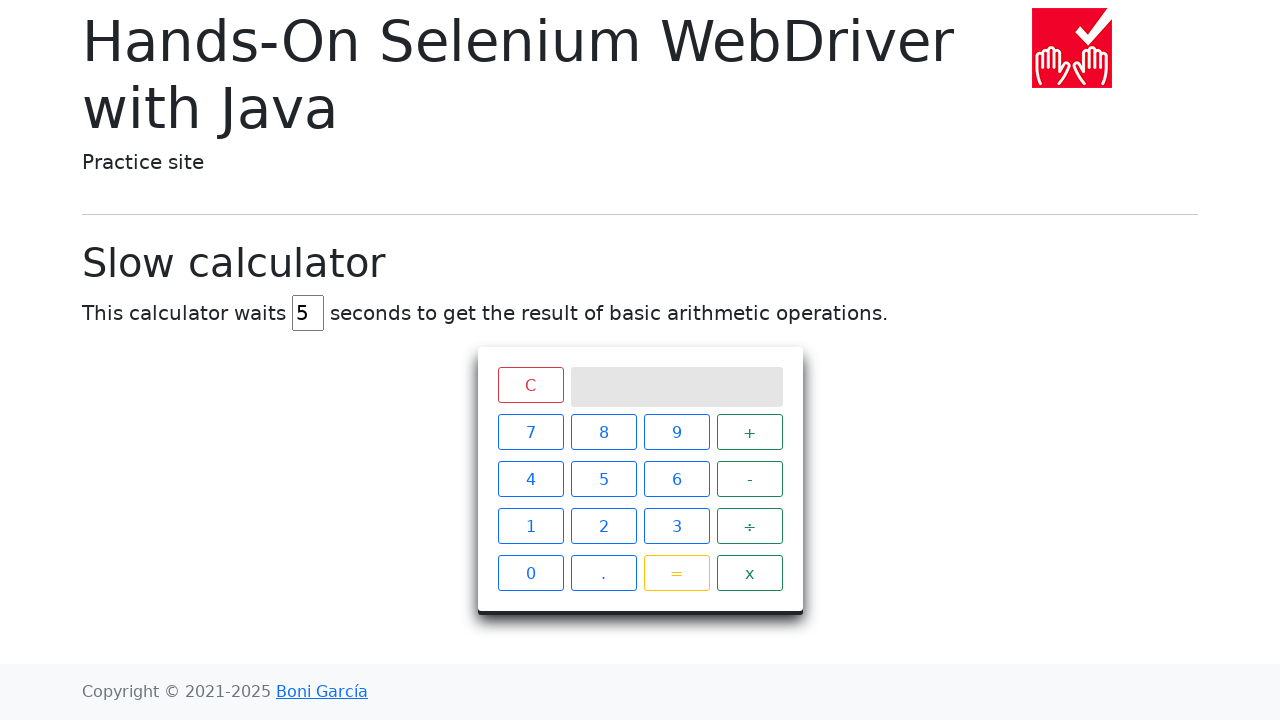

Navigated to slow calculator application
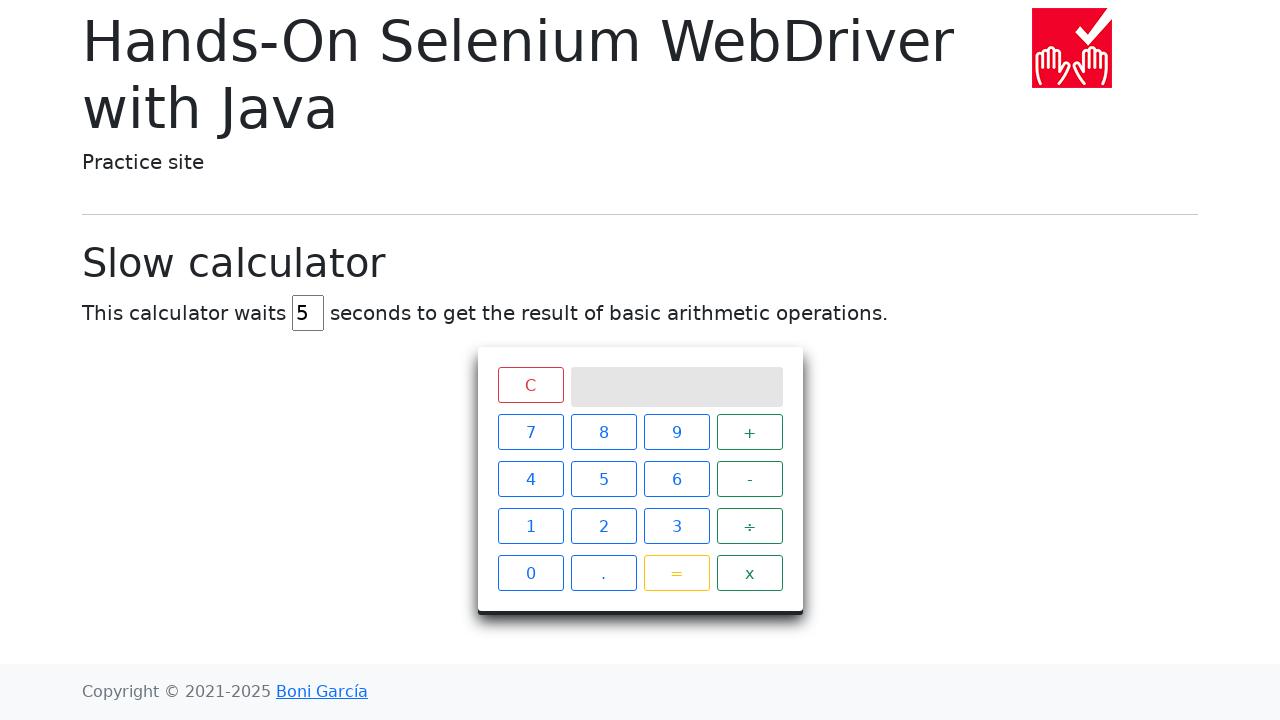

Set calculator delay to 1 second on #delay
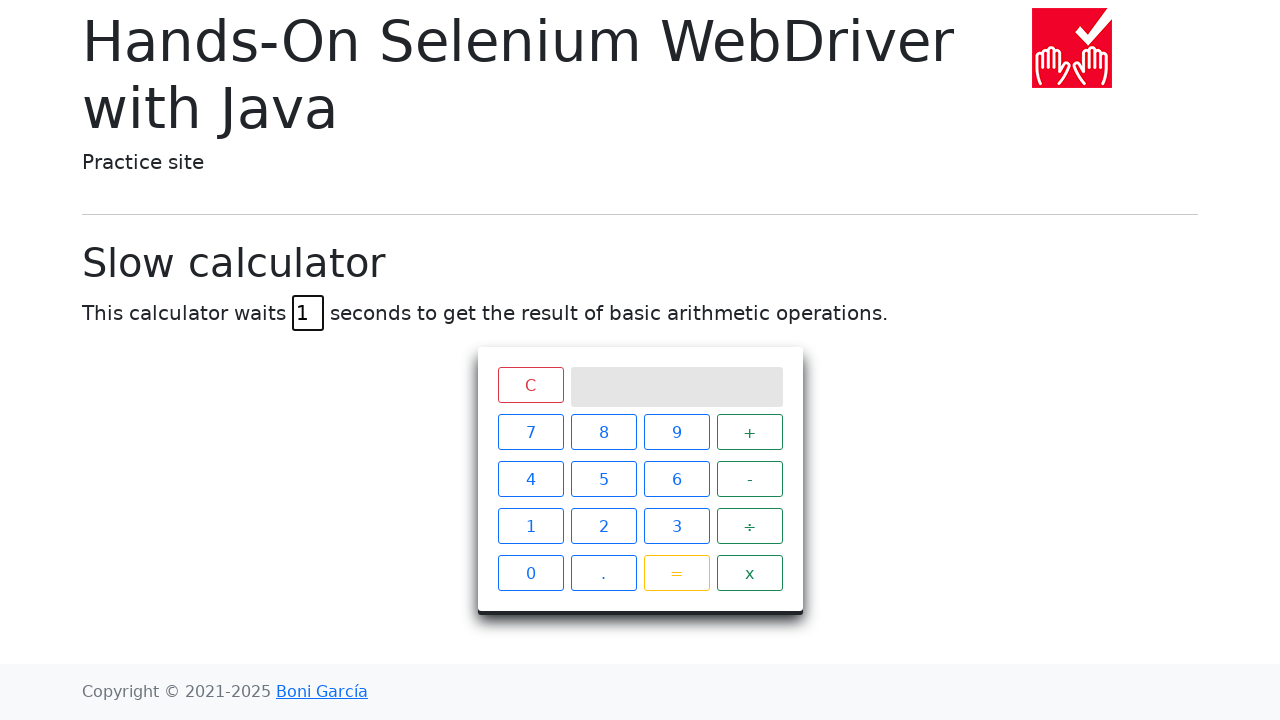

Clicked calculator button '7' at (530, 432) on xpath=//span[text()='7']
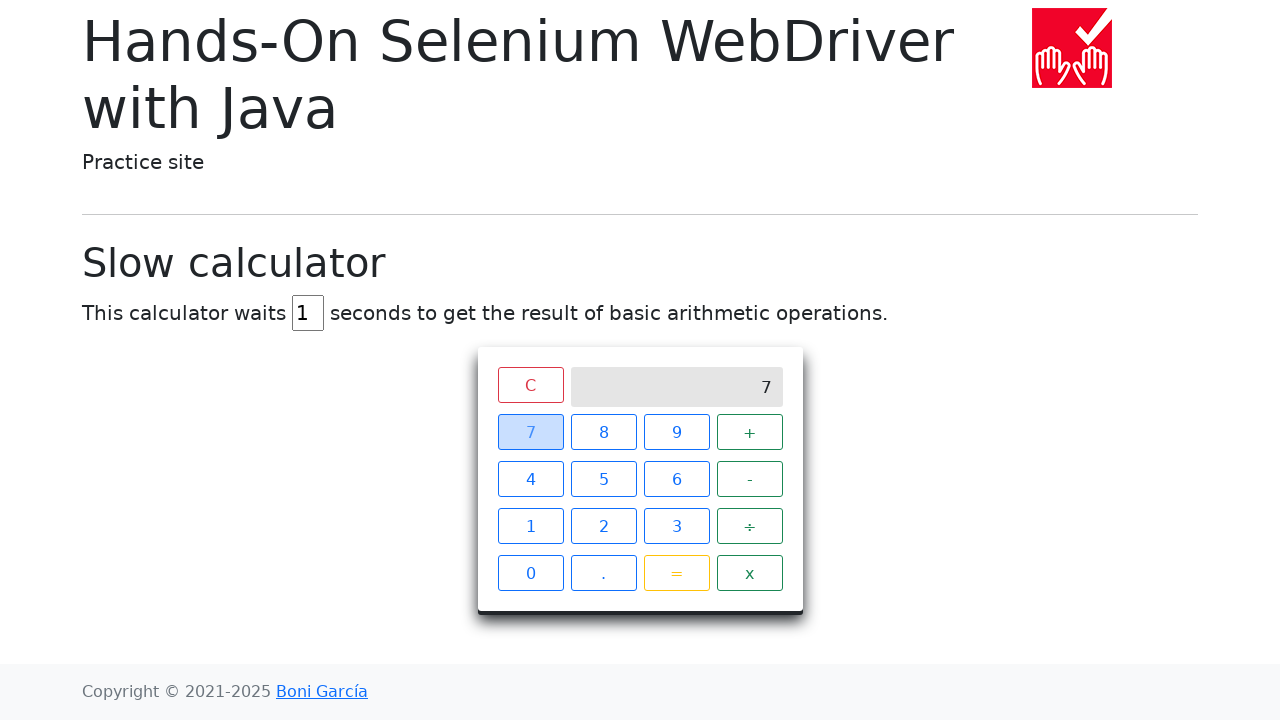

Clicked calculator button '+' at (750, 432) on xpath=//span[text()='+']
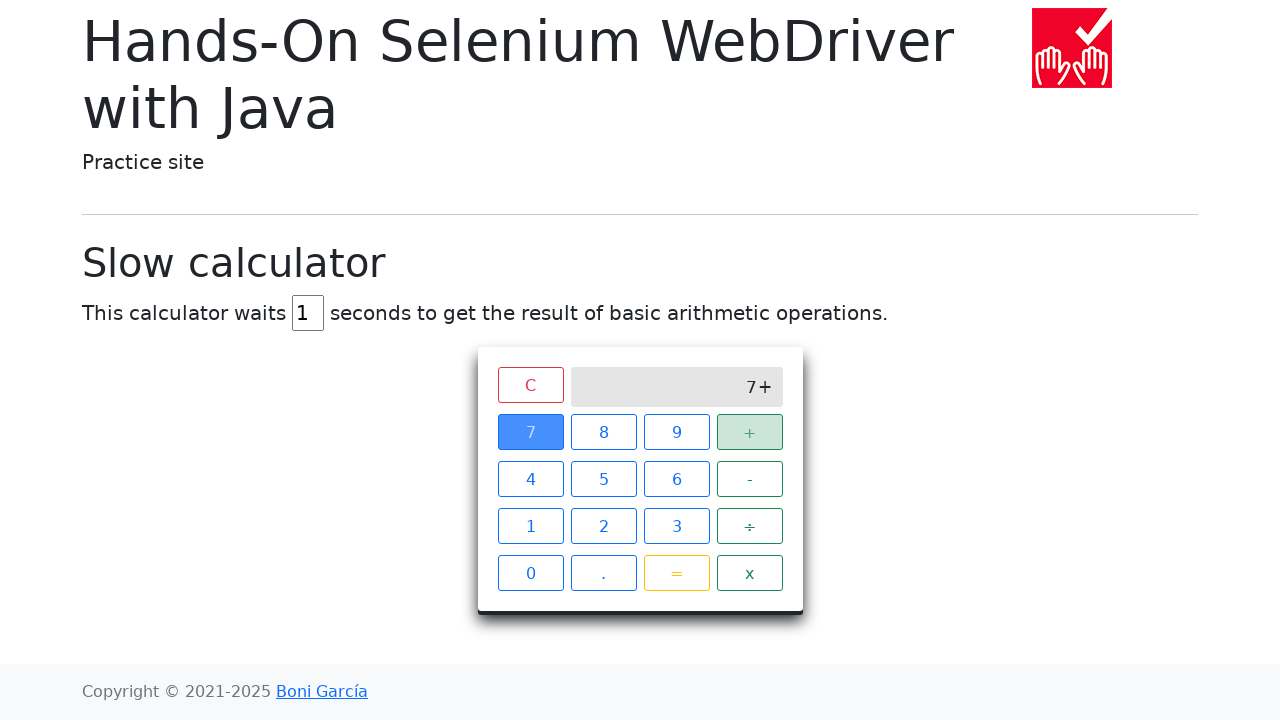

Clicked calculator button '8' at (604, 432) on xpath=//span[text()='8']
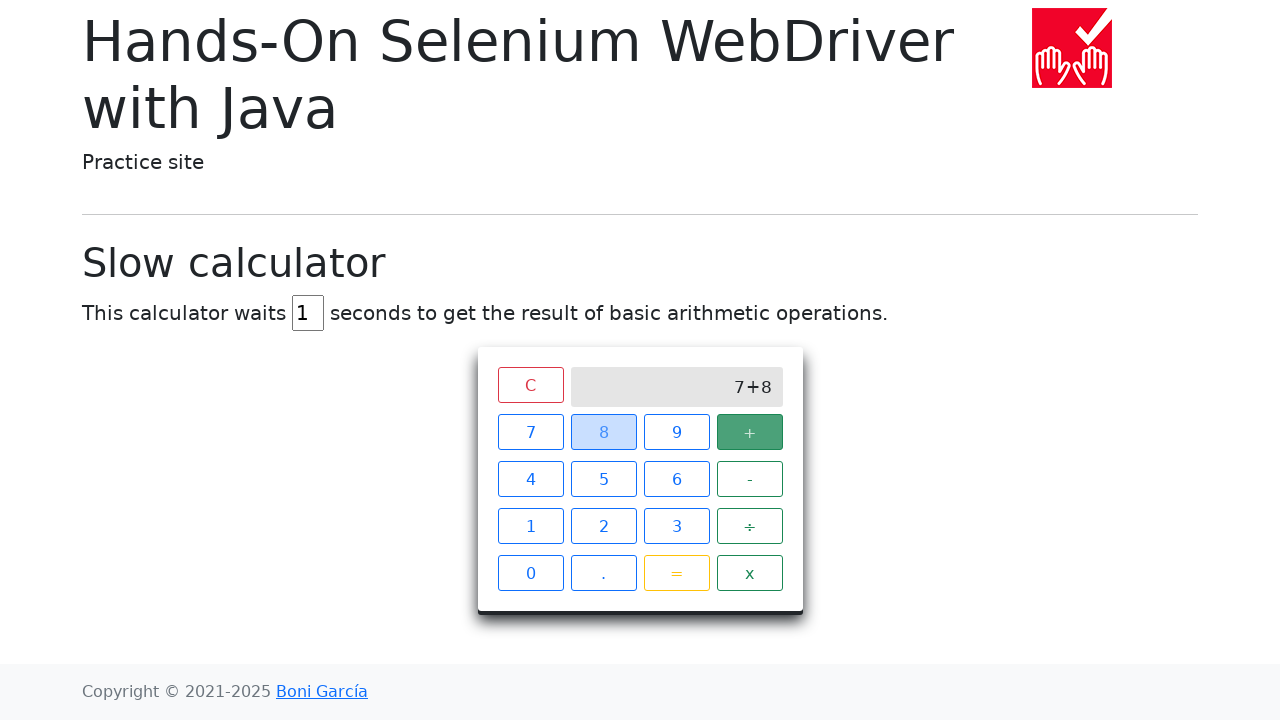

Clicked calculator button '=' to perform calculation at (676, 573) on xpath=//span[text()='=']
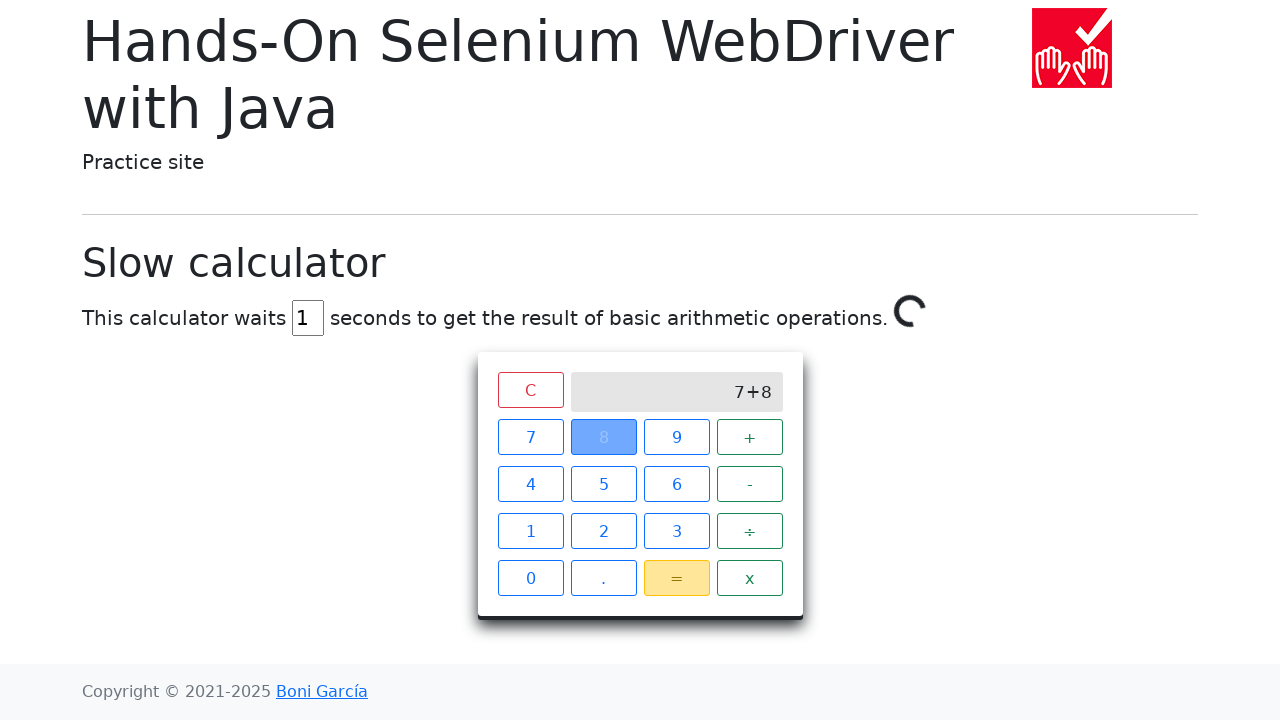

Verified calculation result equals 15
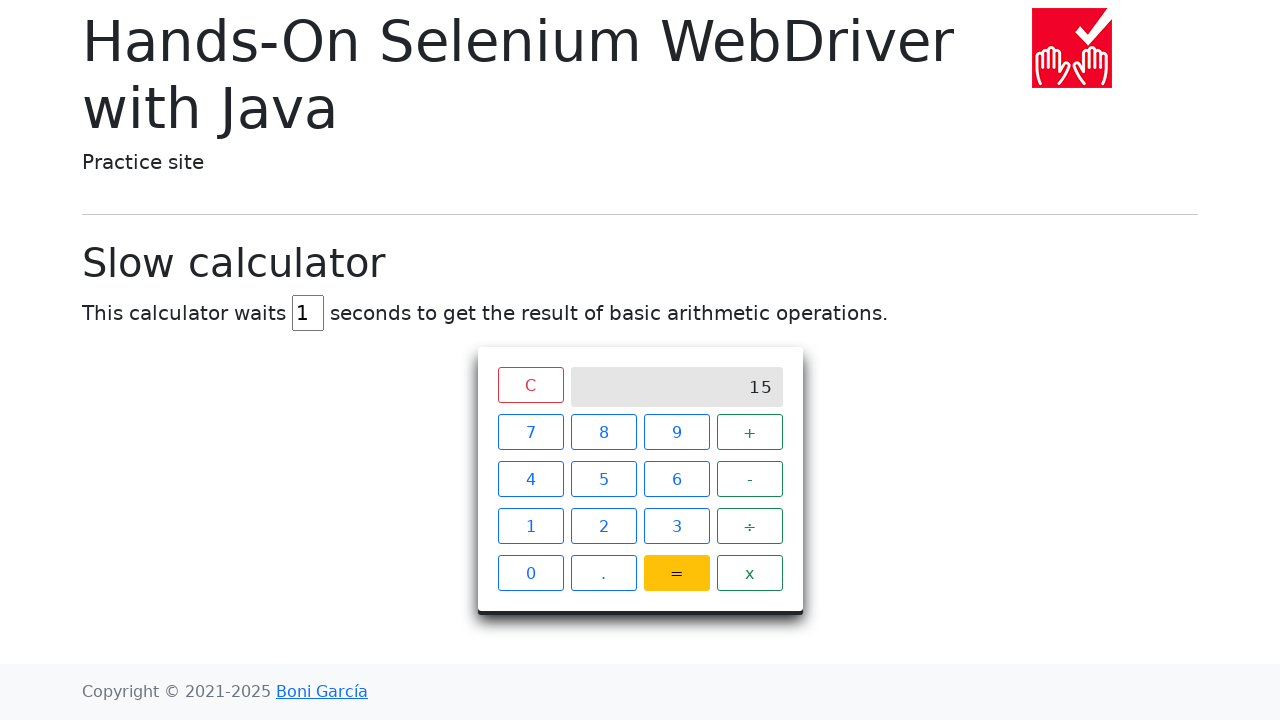

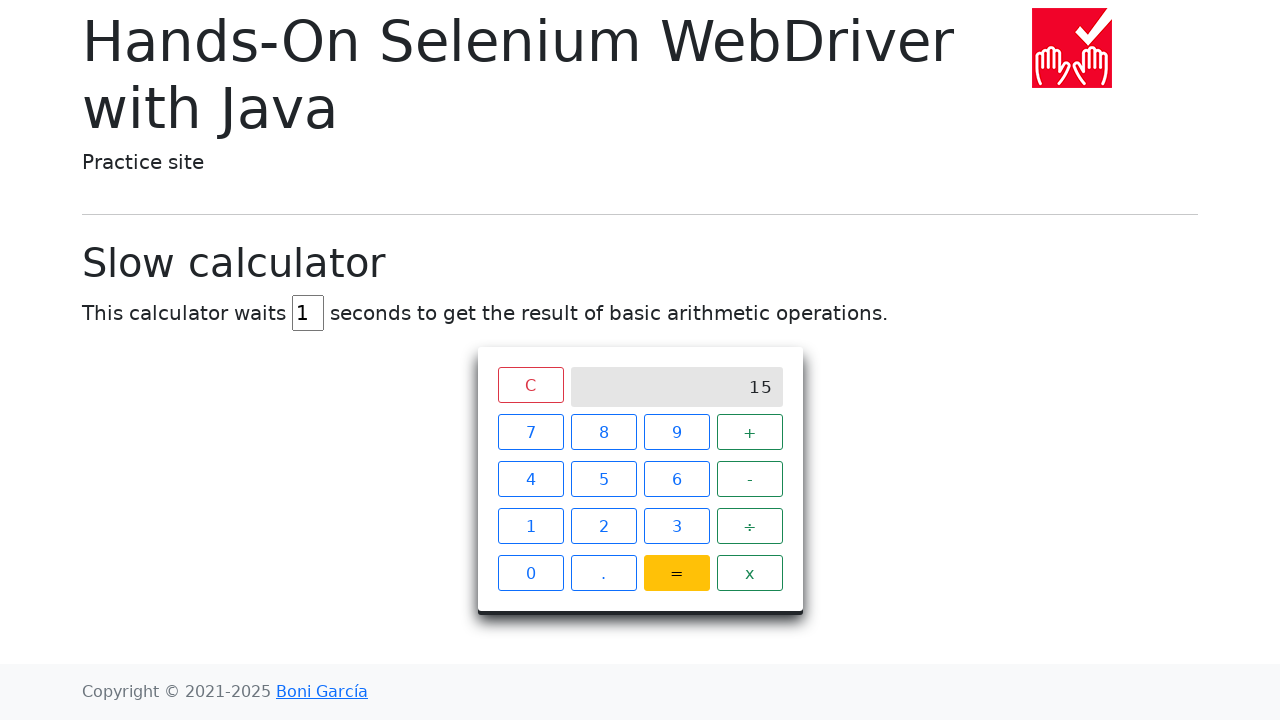